Tests table sorting functionality by clicking on different column headers and interacting with action links in the table

Starting URL: https://the-internet.herokuapp.com/tables

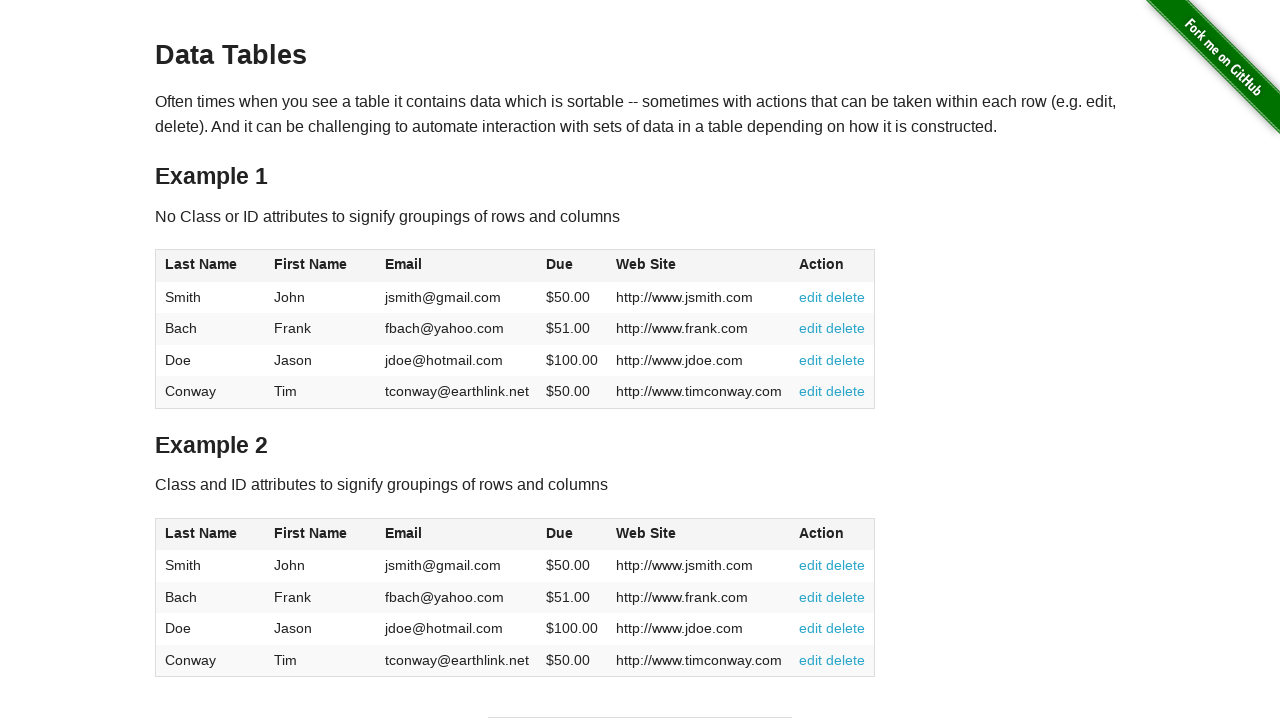

Clicked Last Name column header to sort at (201, 264) on xpath=//span[contains(.,'Last Name')]
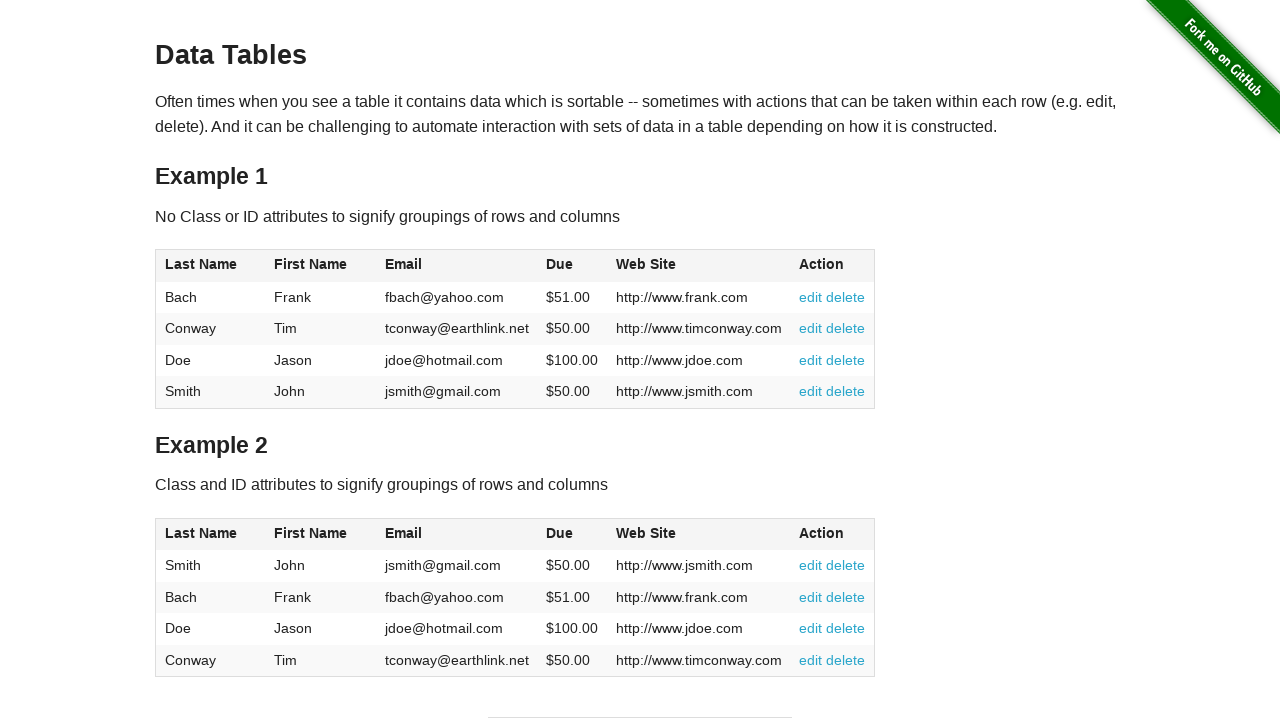

Clicked First Name column header to sort at (311, 264) on xpath=//span[contains(.,'First Name')]
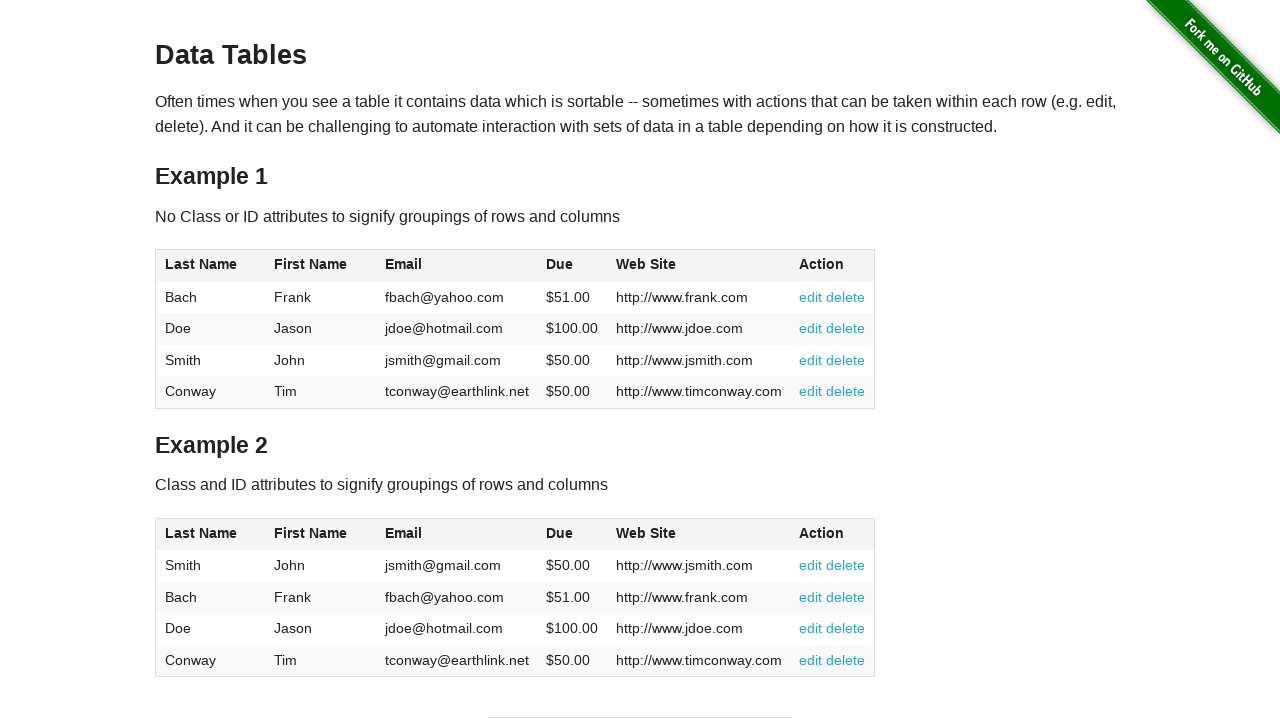

Clicked Email column header to sort at (403, 264) on xpath=//span[contains(.,'Email')]
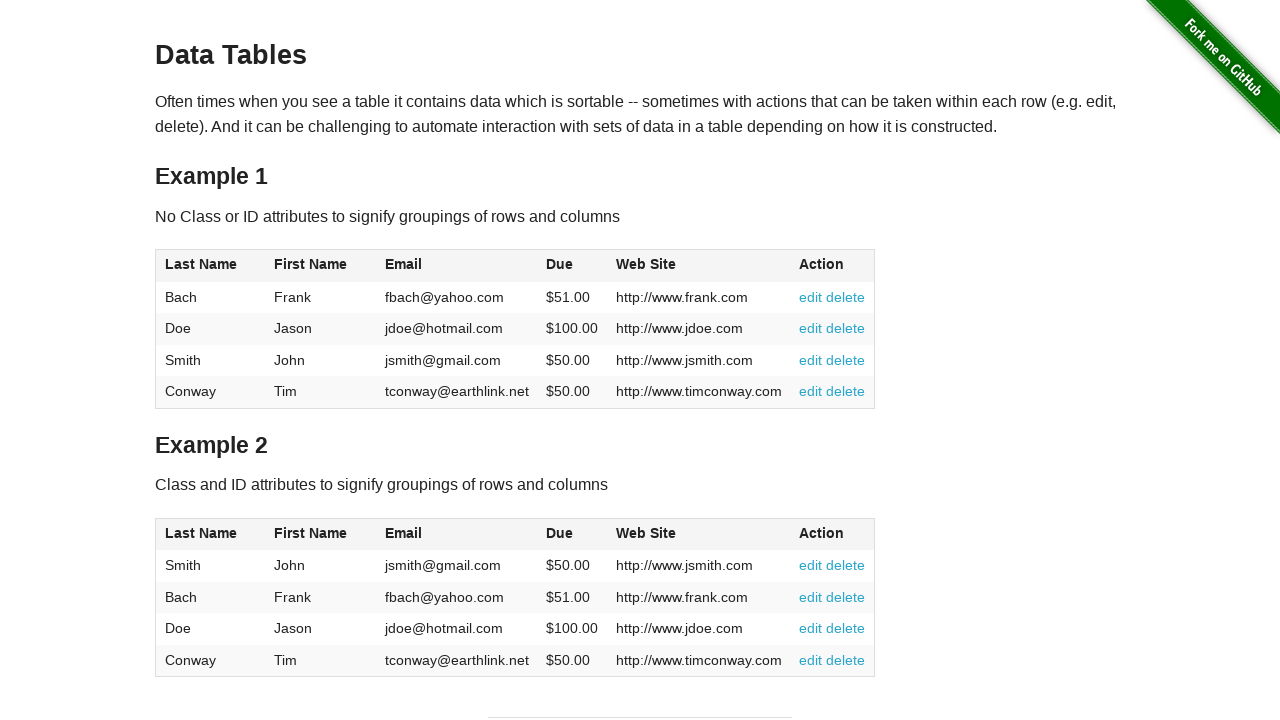

Clicked Due column header to sort at (560, 264) on xpath=//span[contains(.,'Due')]
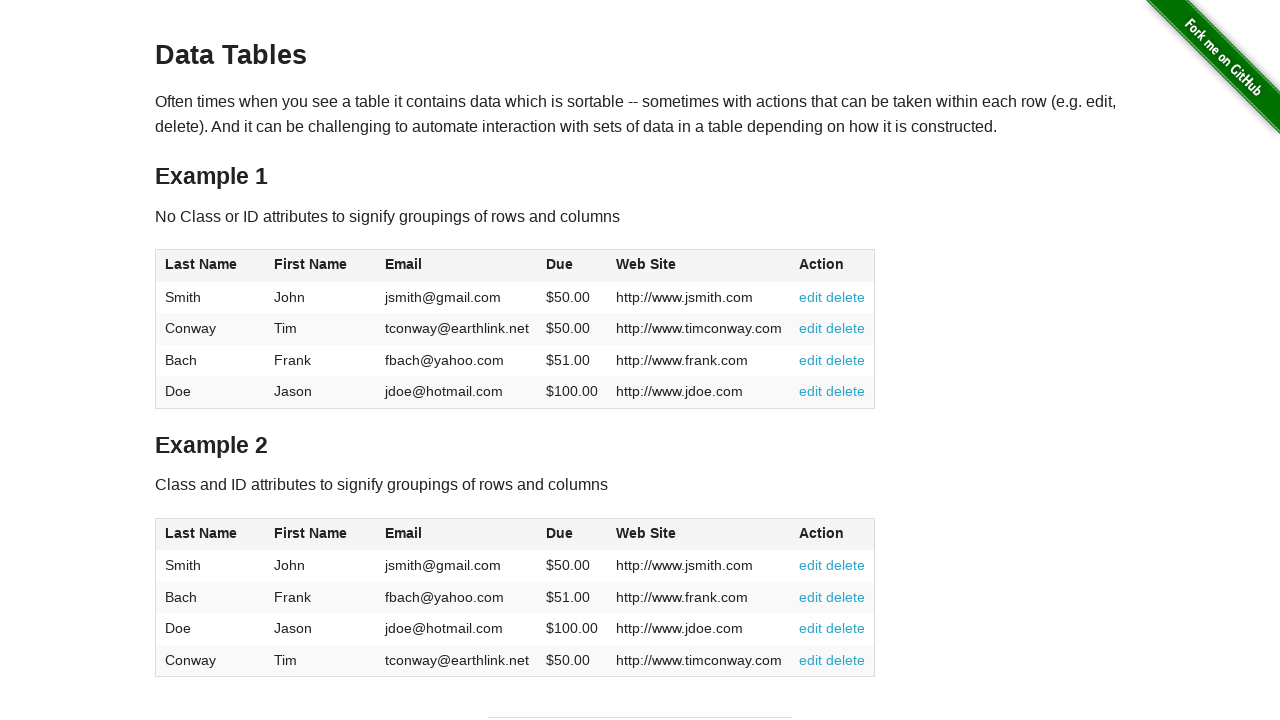

Clicked Web Site column header to sort at (646, 264) on xpath=//span[contains(.,'Web Site')]
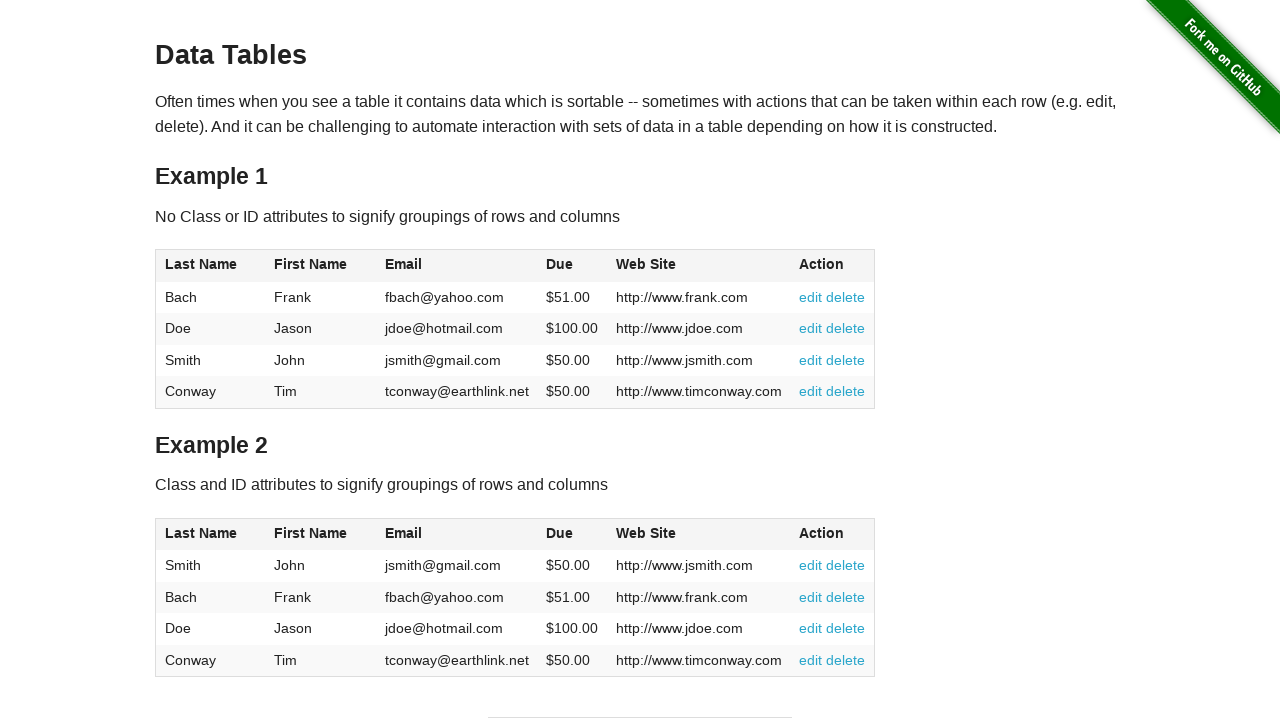

Clicked Action column header to sort at (822, 264) on xpath=//span[contains(.,'Action')]
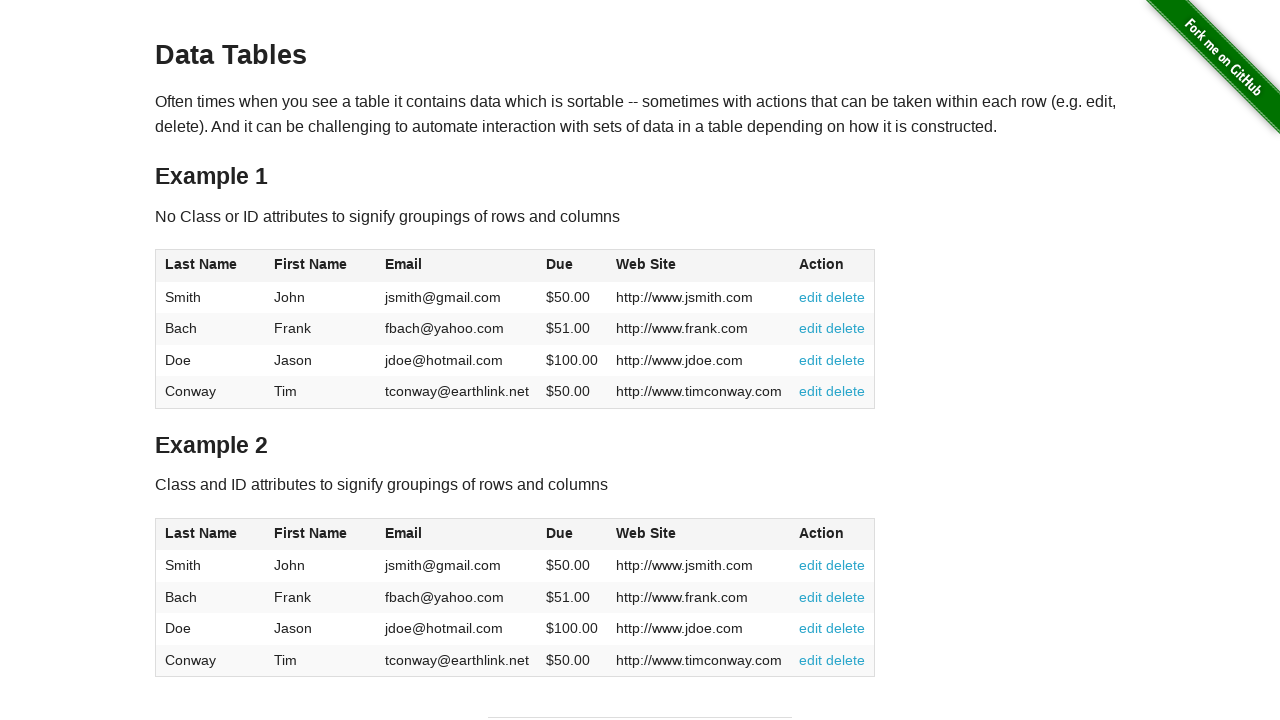

Clicked edit link in 4th row at (811, 391) on #table1 tr:nth-child(4) a:nth-child(1)
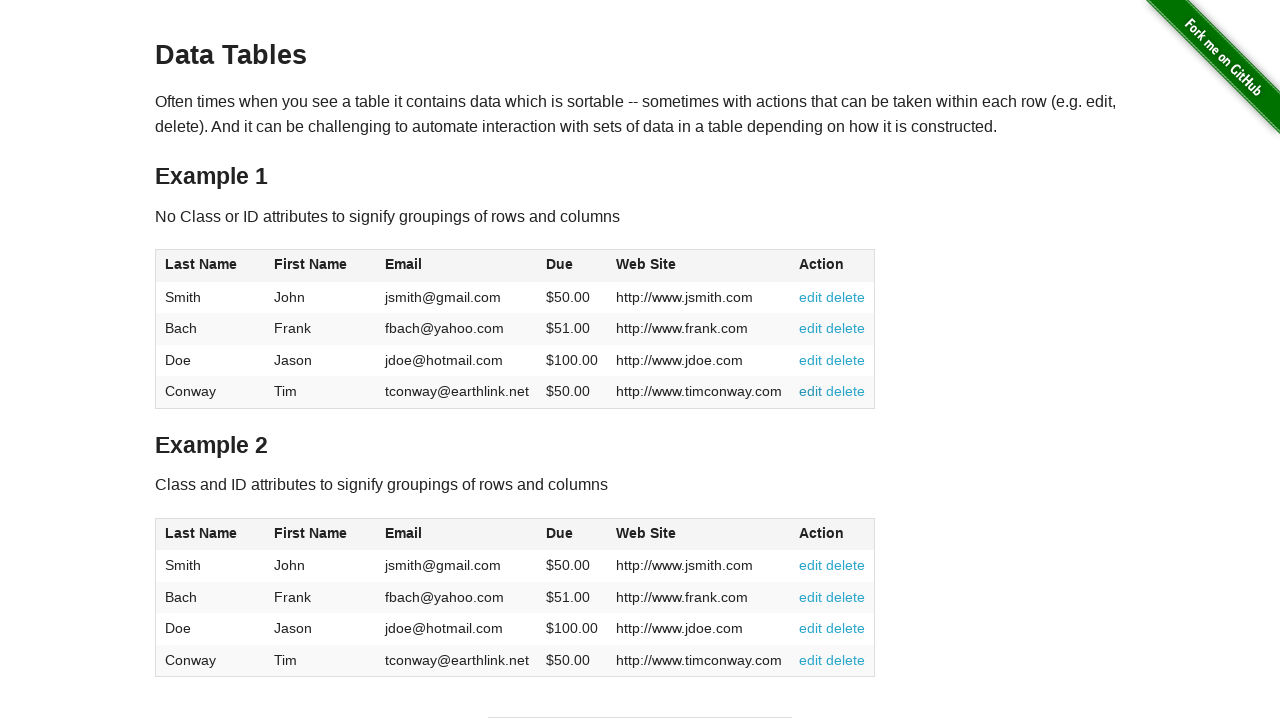

Navigated back to tables page
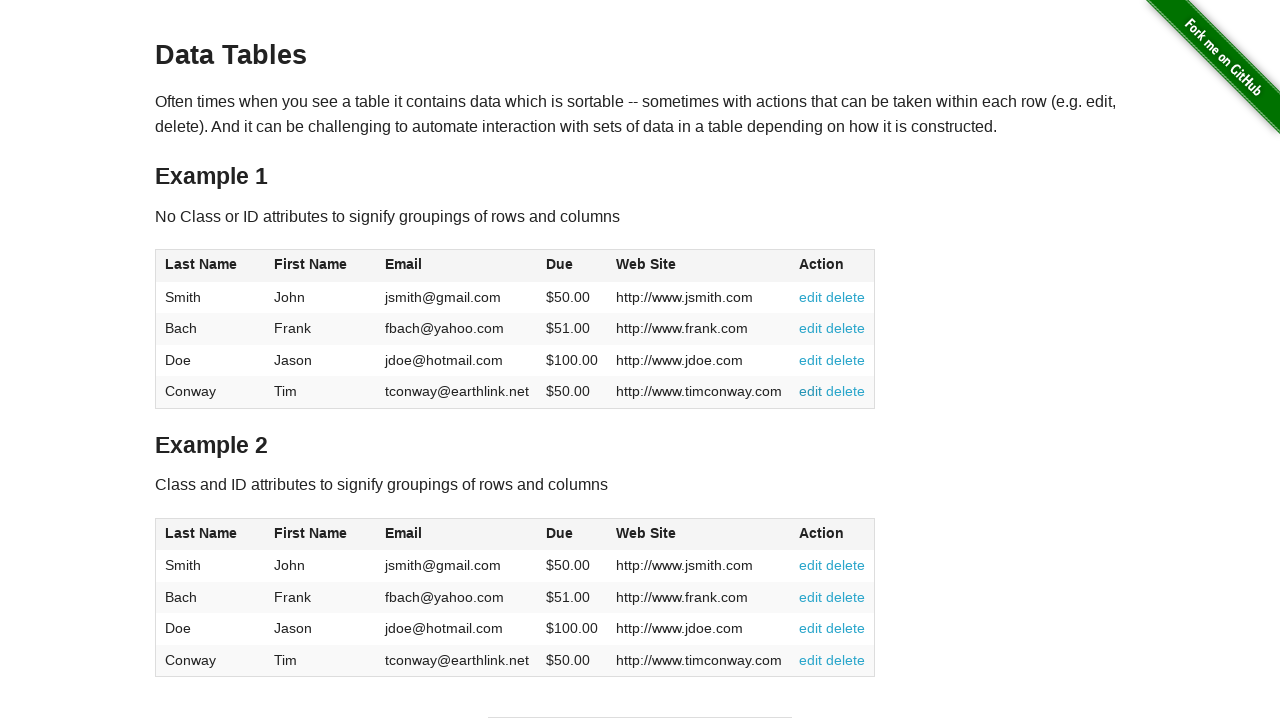

Clicked delete link in 4th row at (846, 391) on #table1 tr:nth-child(4) a:nth-child(2)
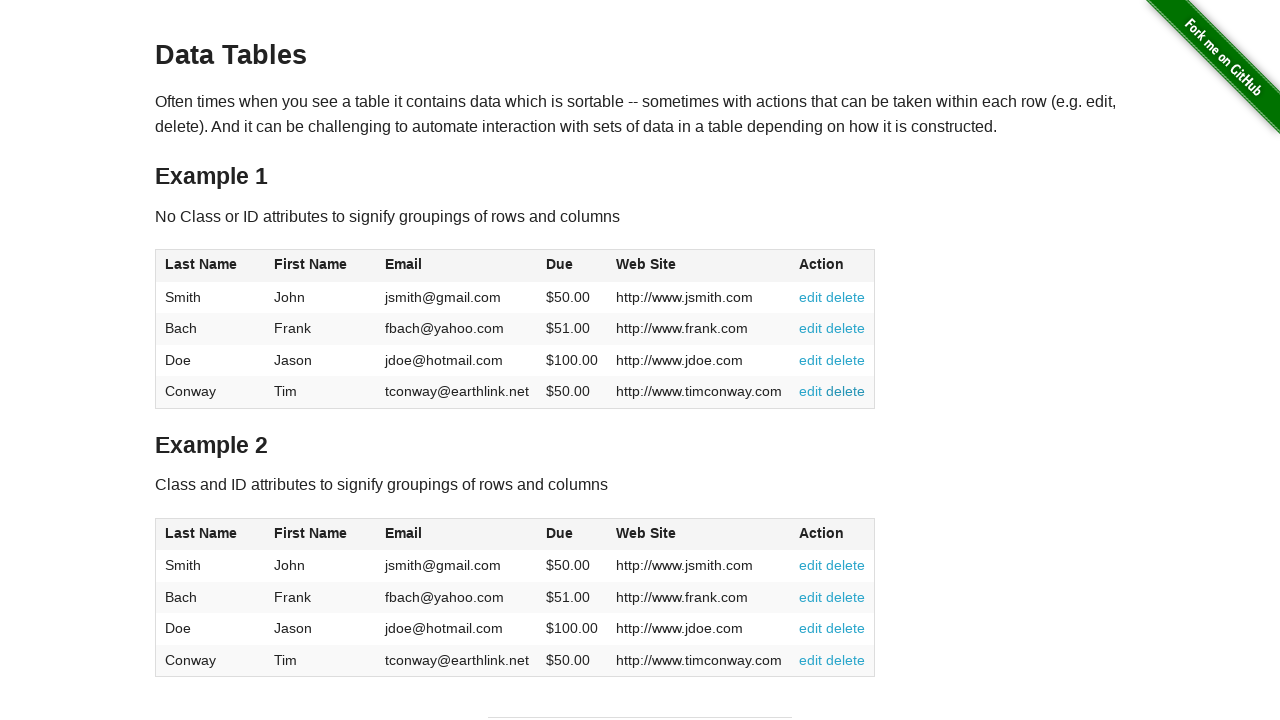

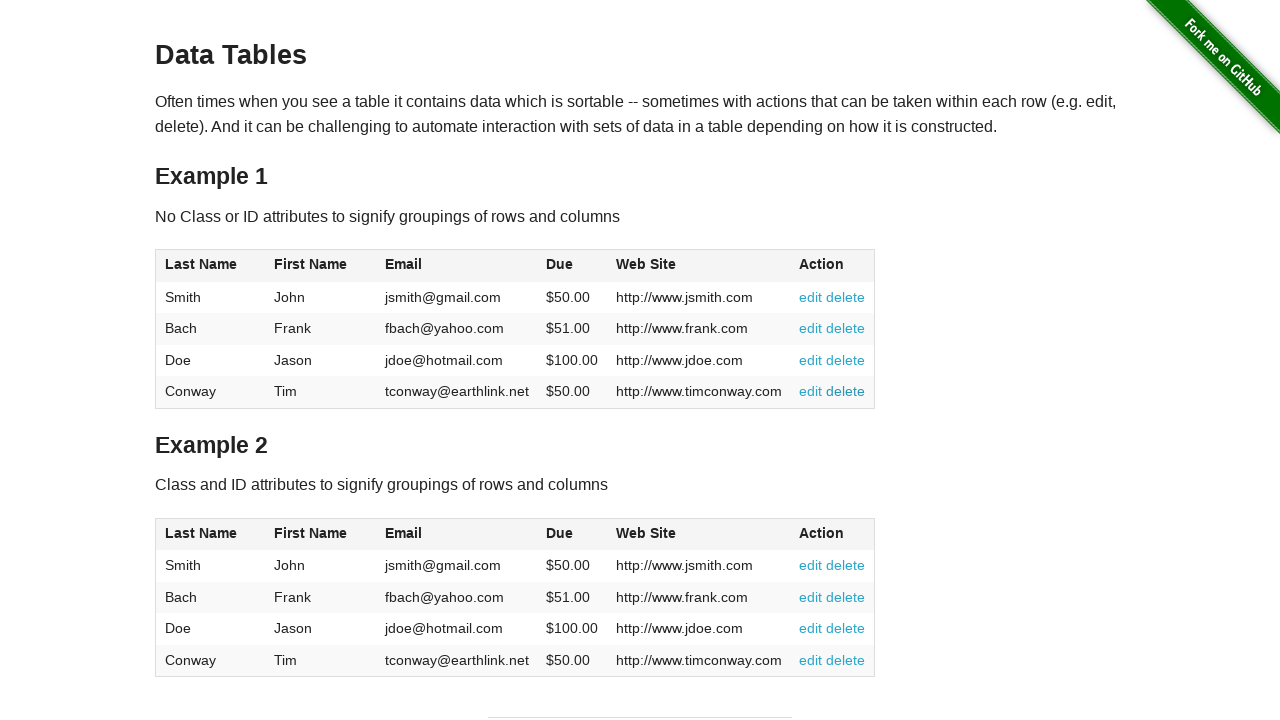